Tests dynamic loading by clicking the Start button and waiting for content to appear

Starting URL: https://the-internet.herokuapp.com/dynamic_loading/1

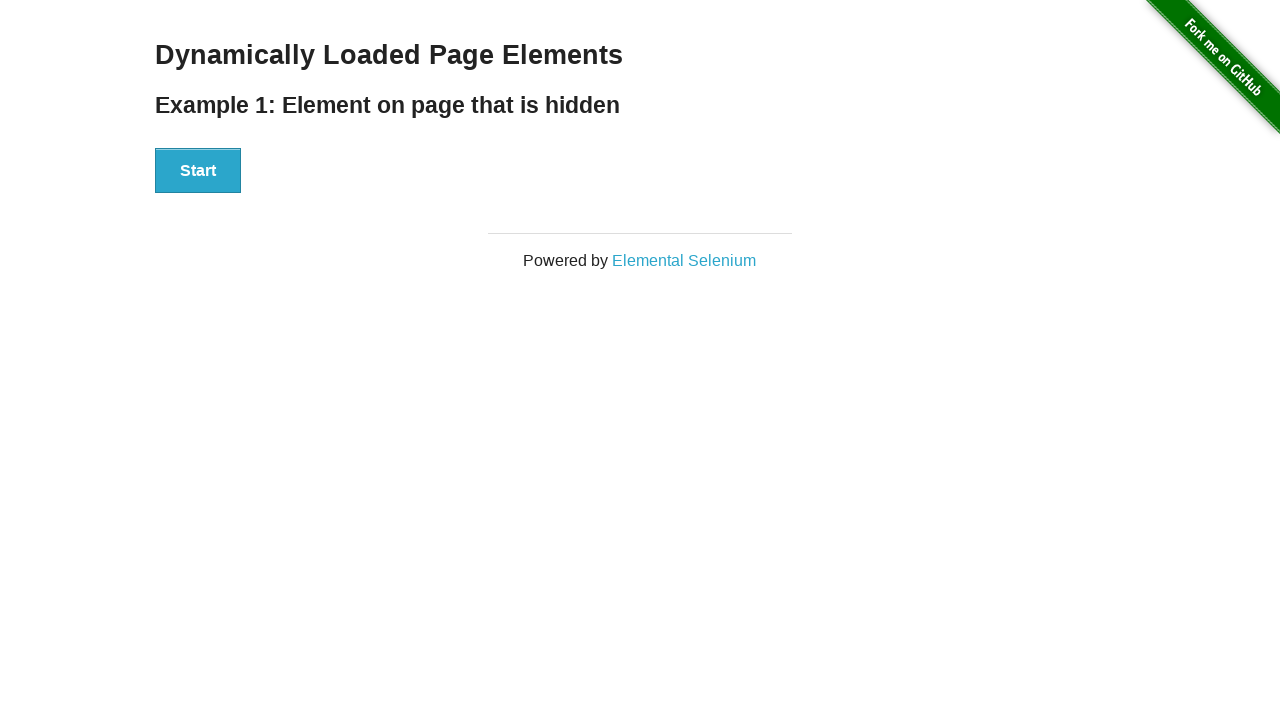

Start button appeared on the page
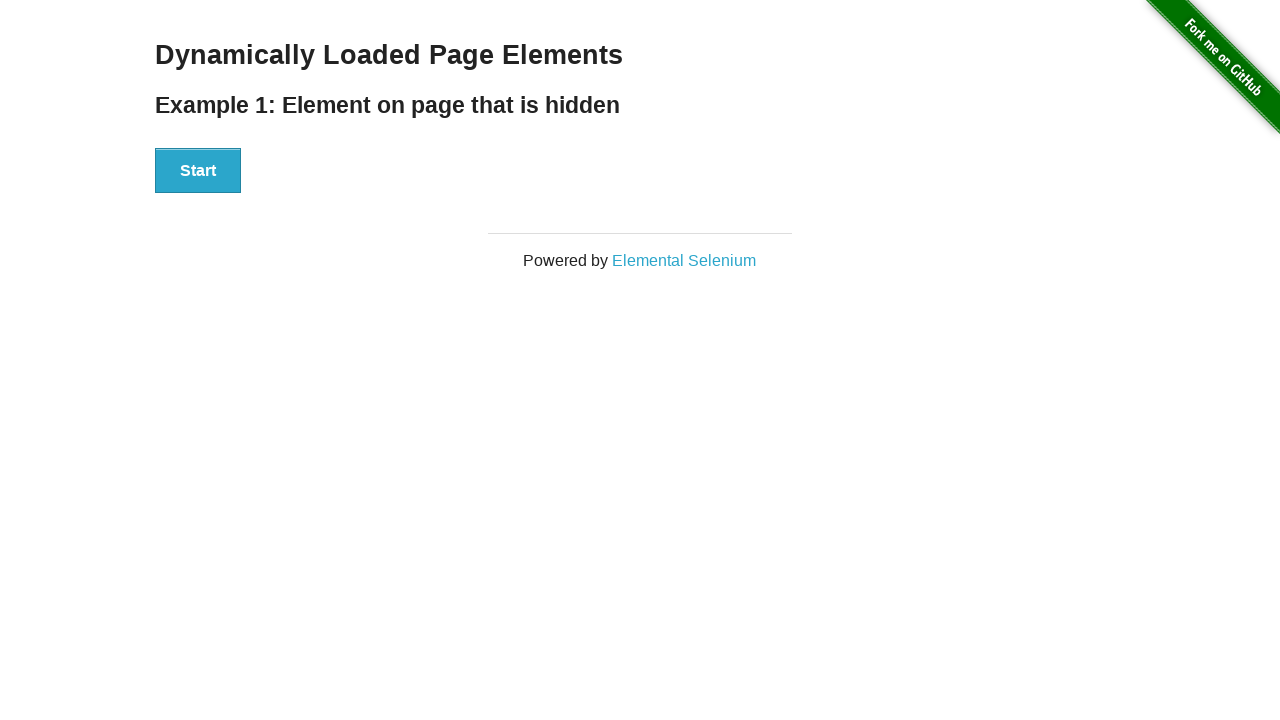

Clicked the Start button to initiate dynamic loading at (198, 171) on #start button
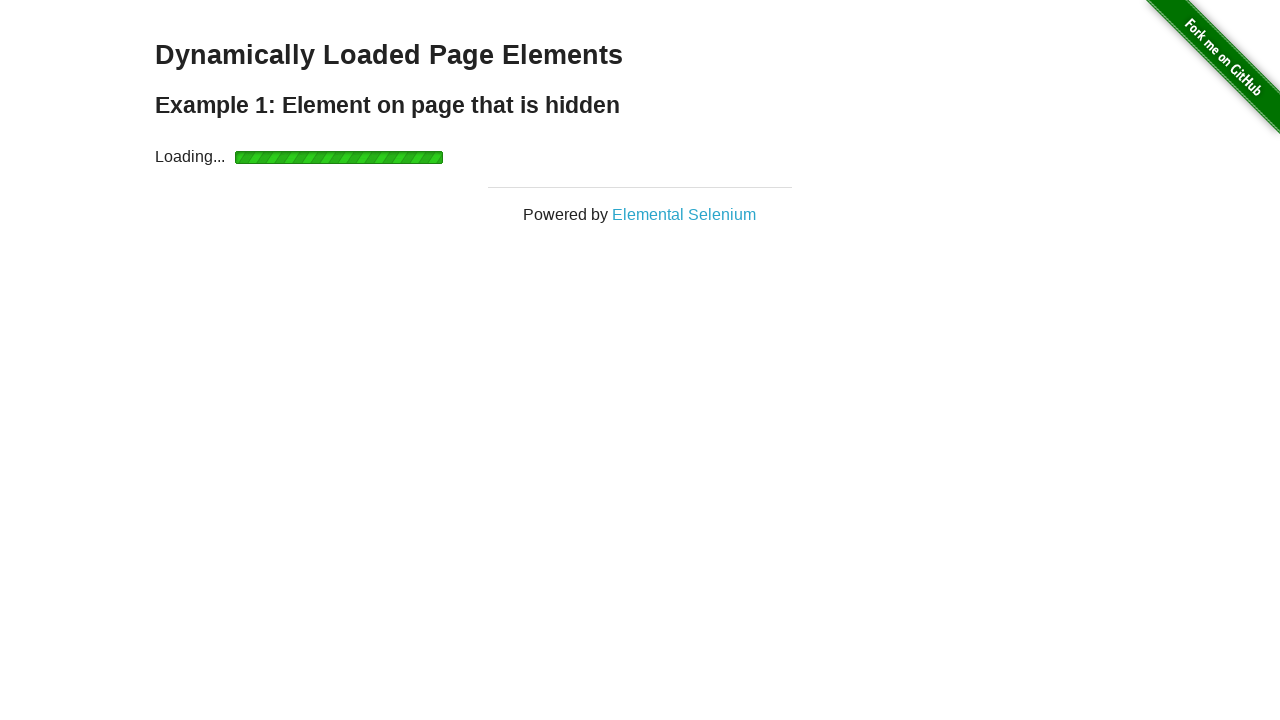

Dynamic content loaded and finish message appeared
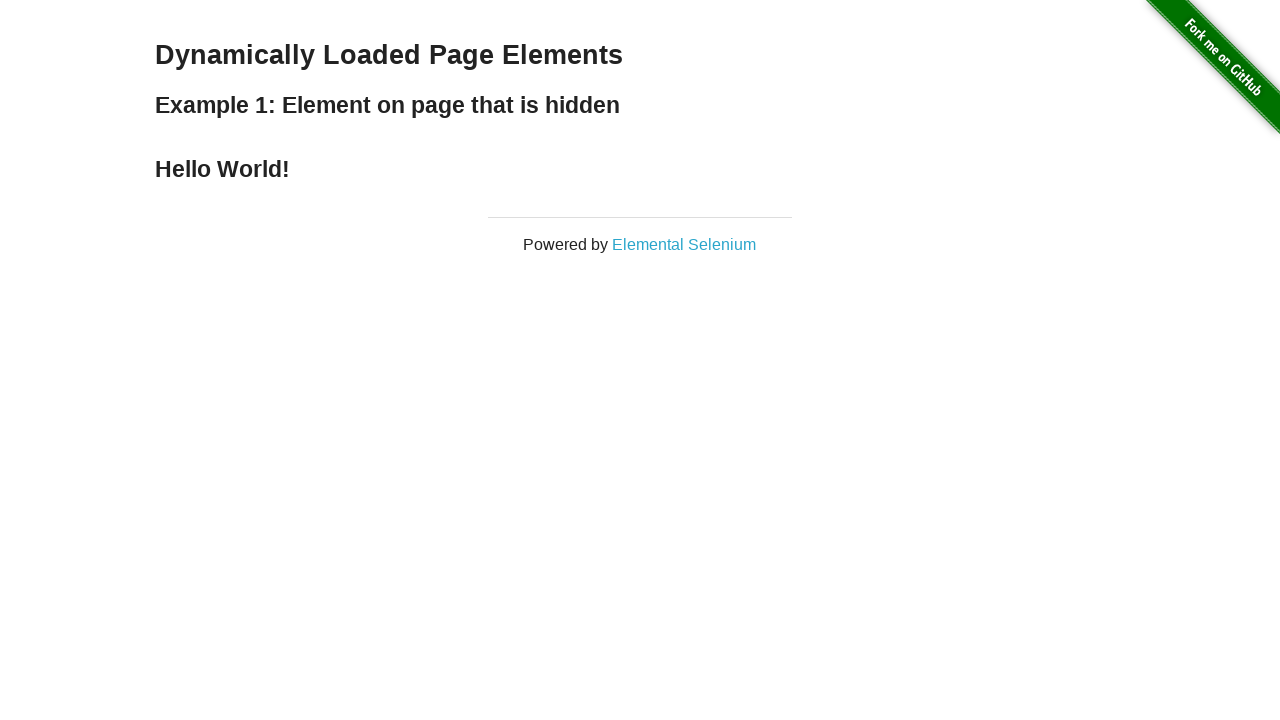

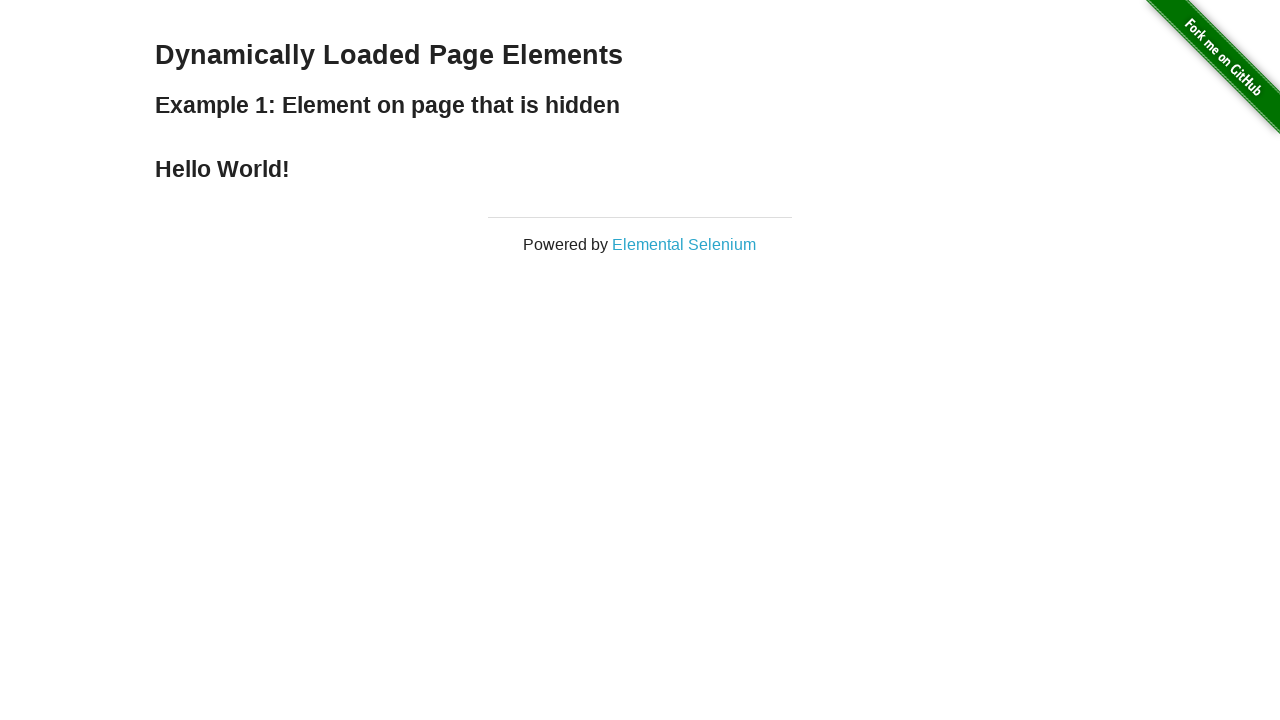